Tests relative locator functionality by finding elements relative to other elements - gets label text above a name field and clicks a checkbox to the left of a label

Starting URL: https://rahulshettyacademy.com/angularpractice/

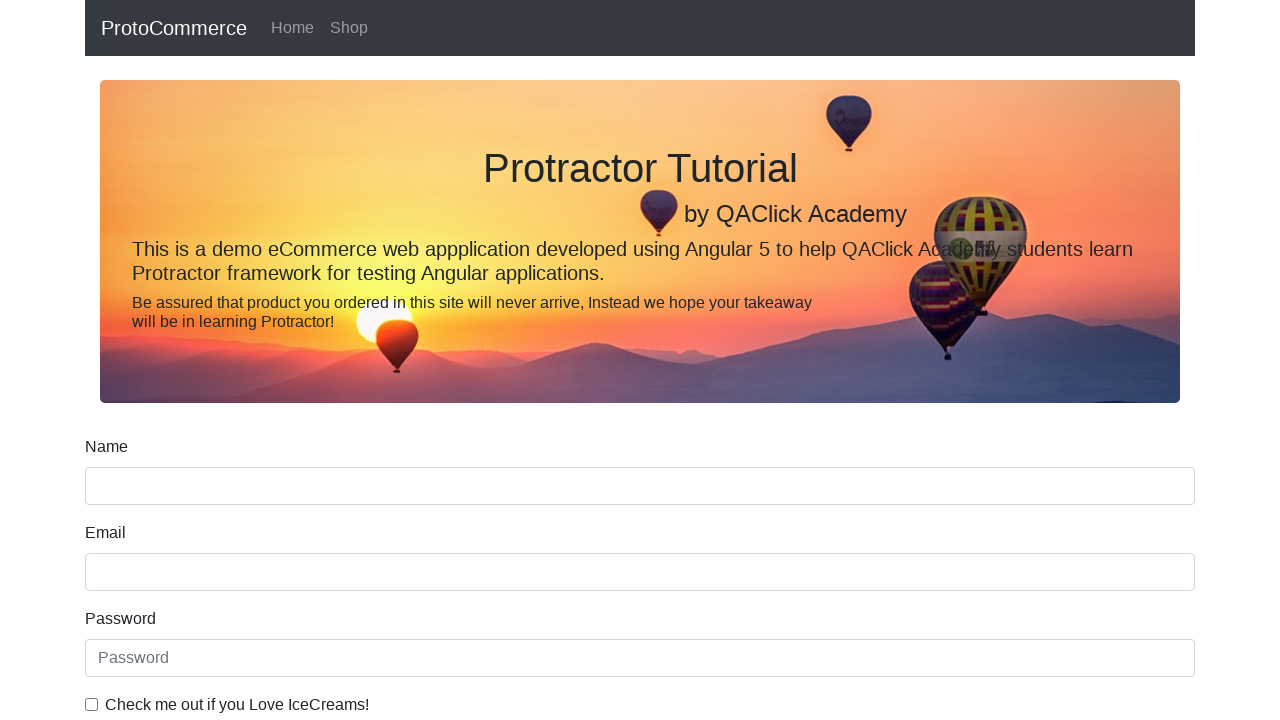

Located the name input field
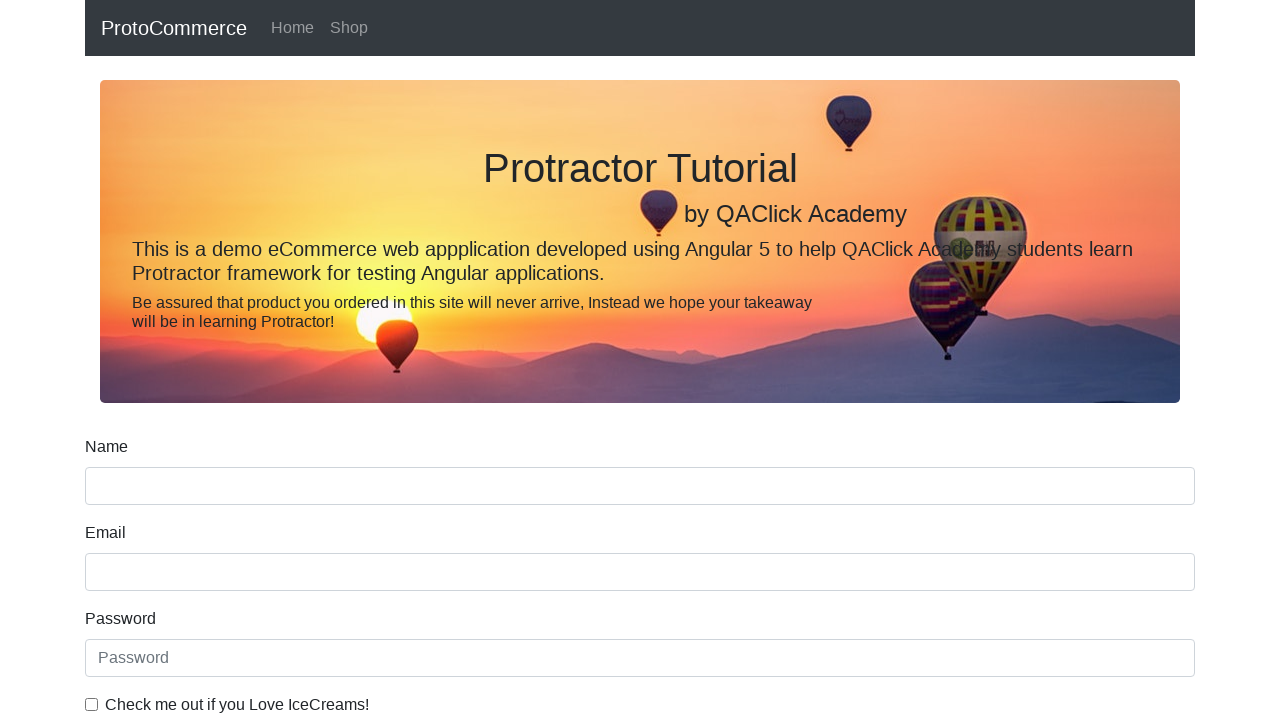

Located the label above the name field
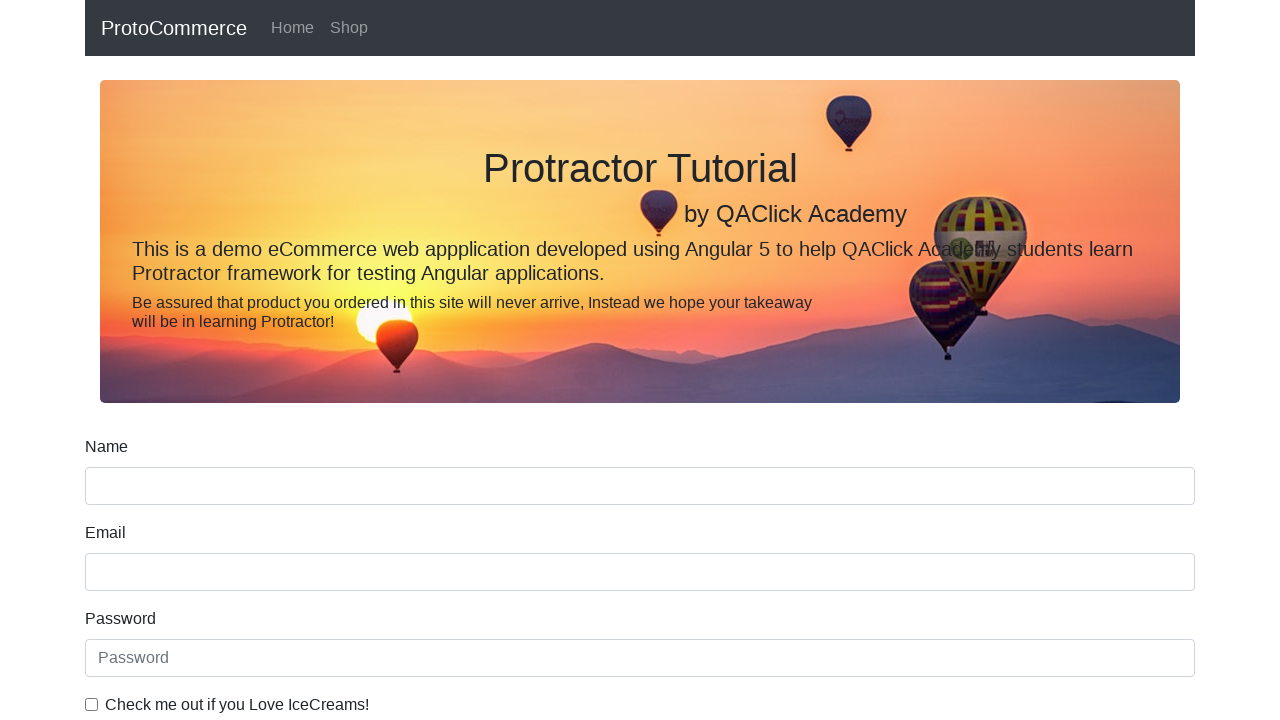

Retrieved and printed label text content
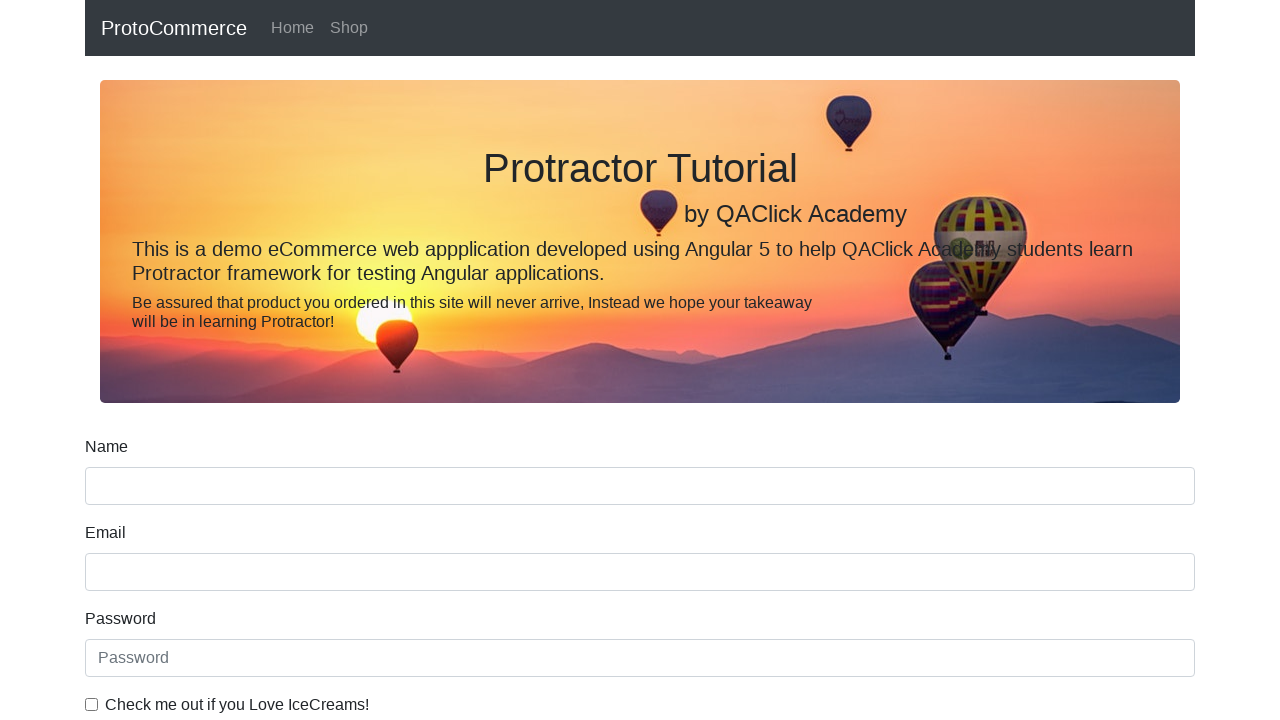

Located the ice cream checkbox label
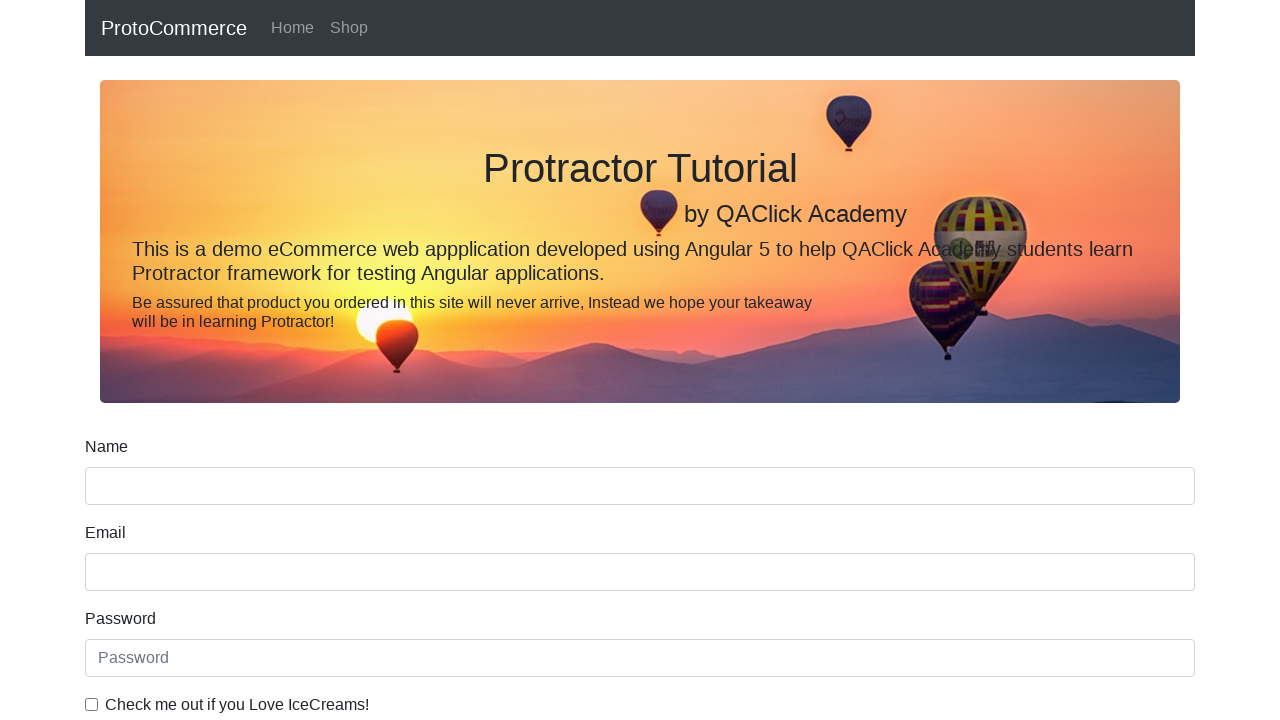

Clicked the checkbox to the left of the ice cream label at (92, 704) on input[type='checkbox'] >> nth=0
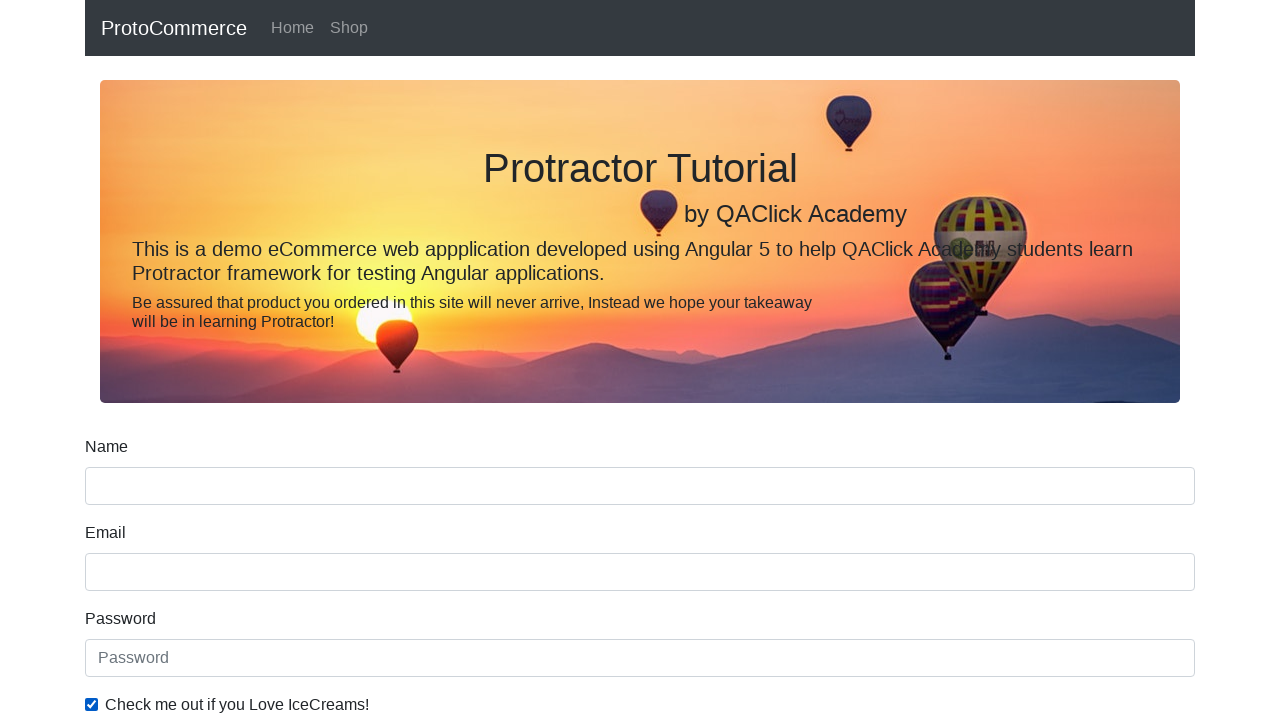

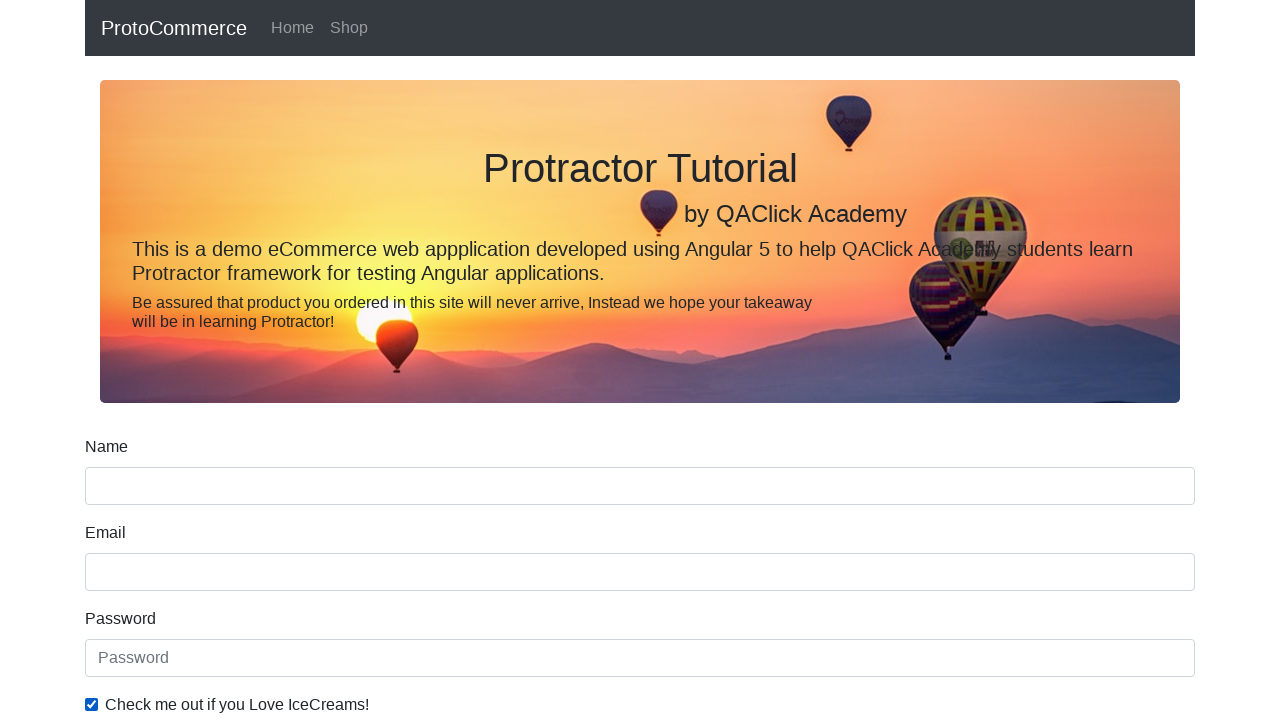